Tests range slider by dragging it to change the value

Starting URL: https://bonigarcia.dev/selenium-webdriver-java/web-form.html

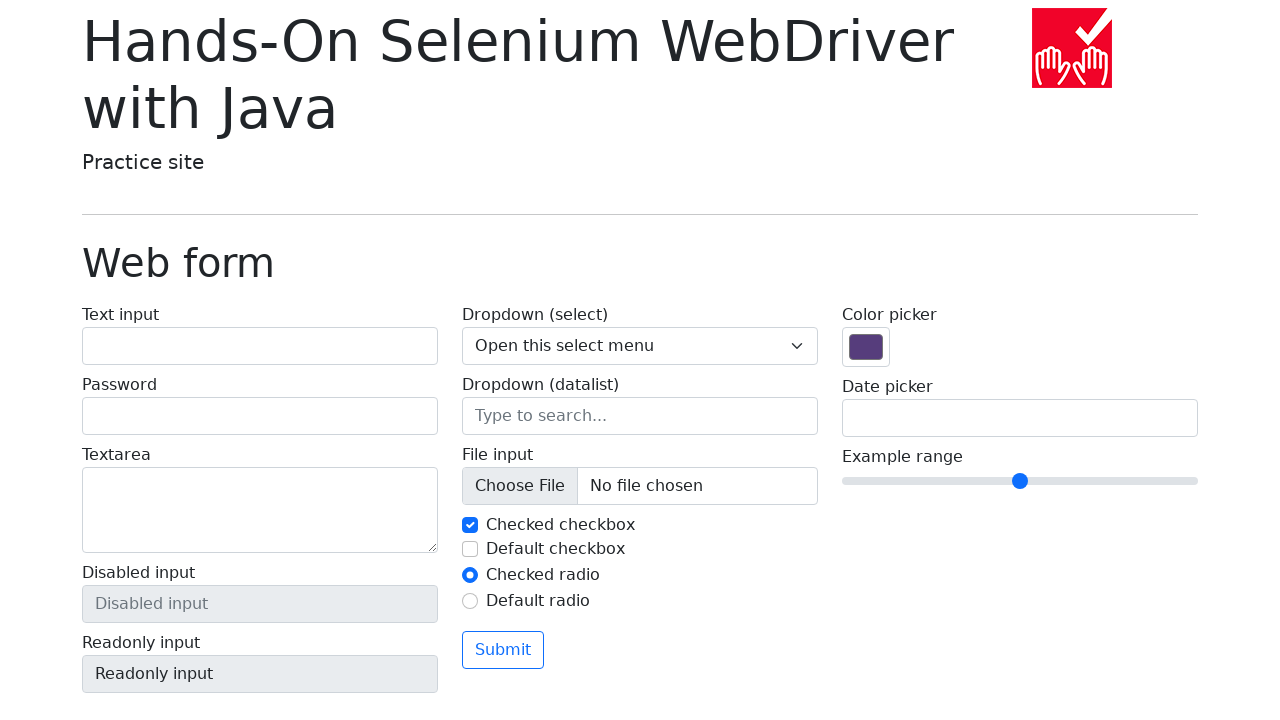

Located range slider input element
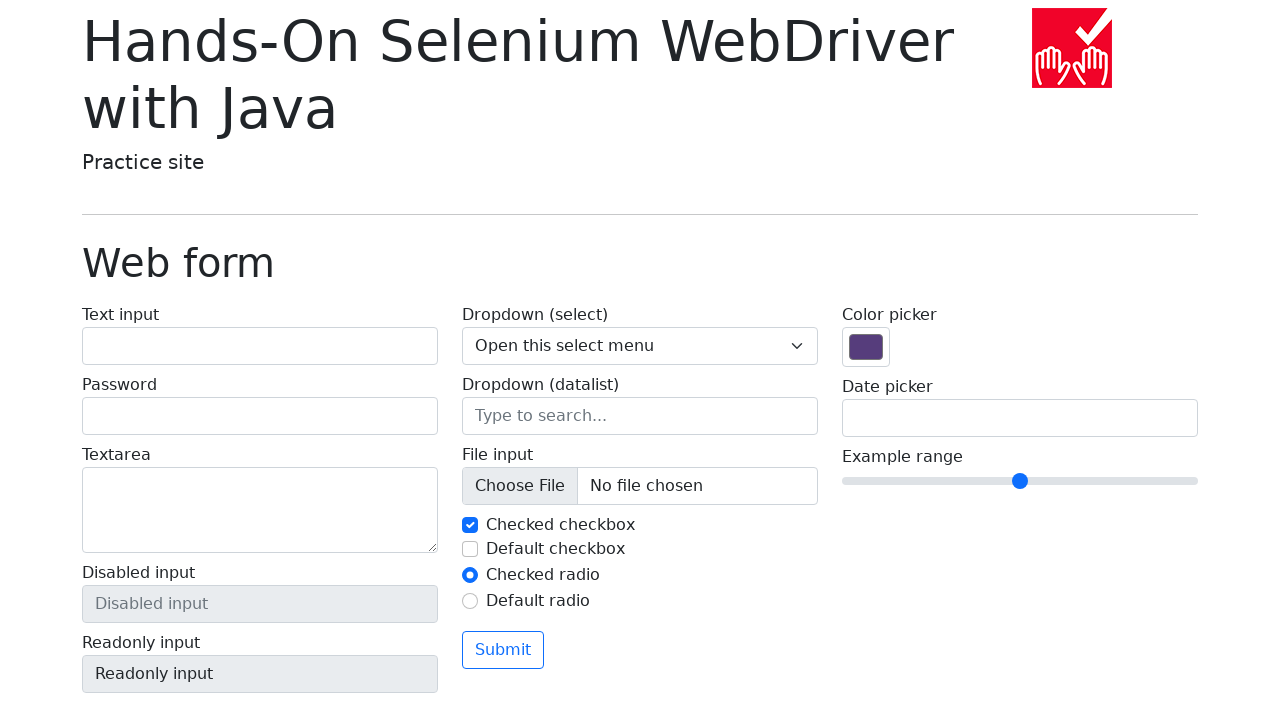

Retrieved bounding box coordinates of range slider
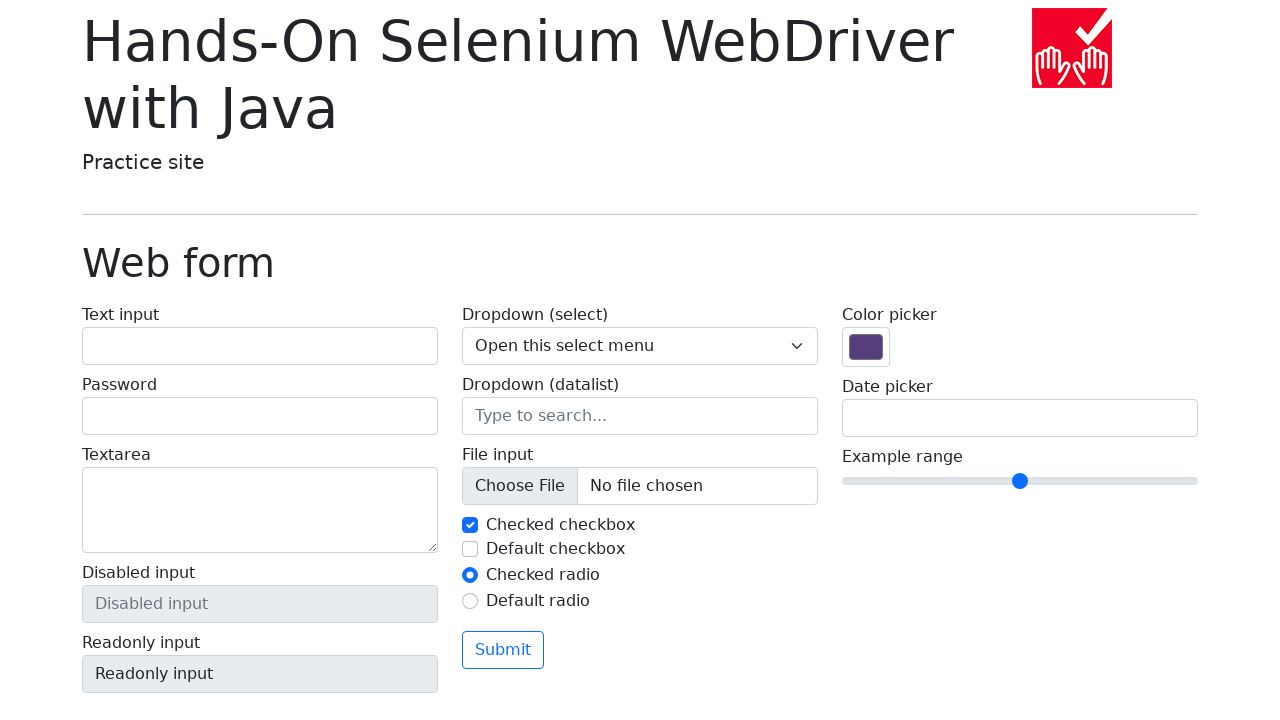

Moved mouse to center of range slider at (1020, 481)
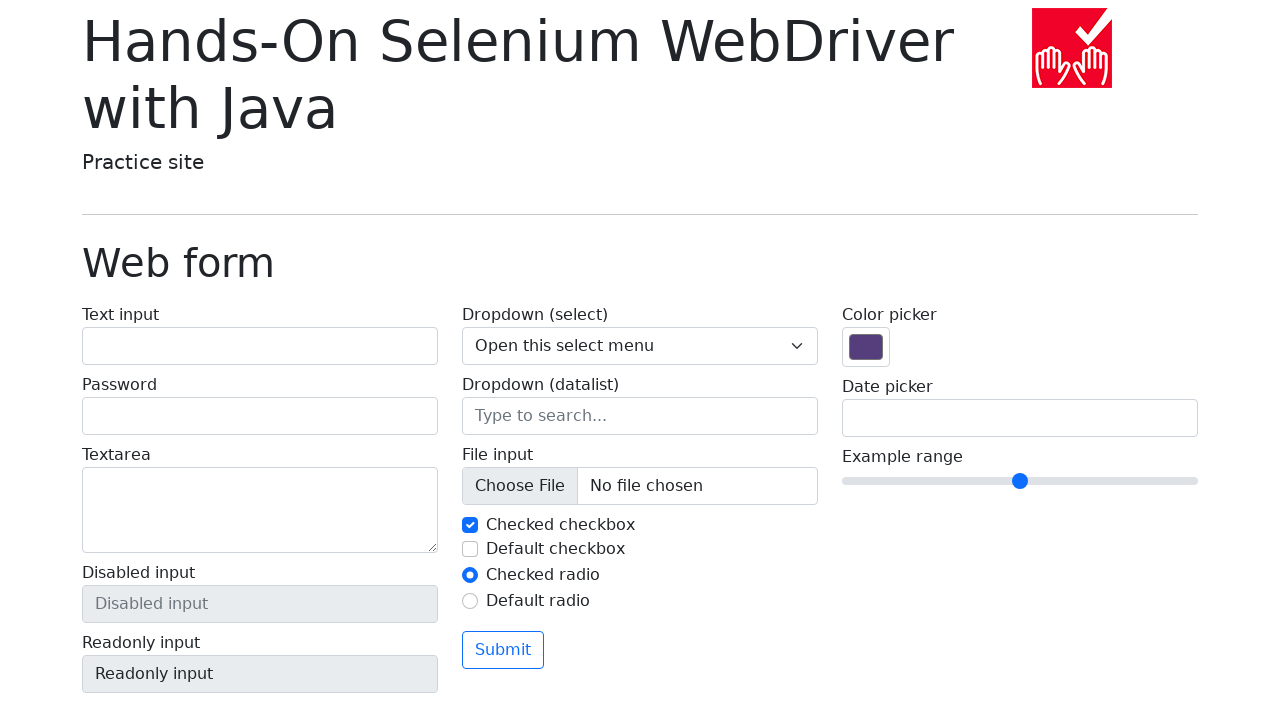

Pressed mouse button down on range slider at (1020, 481)
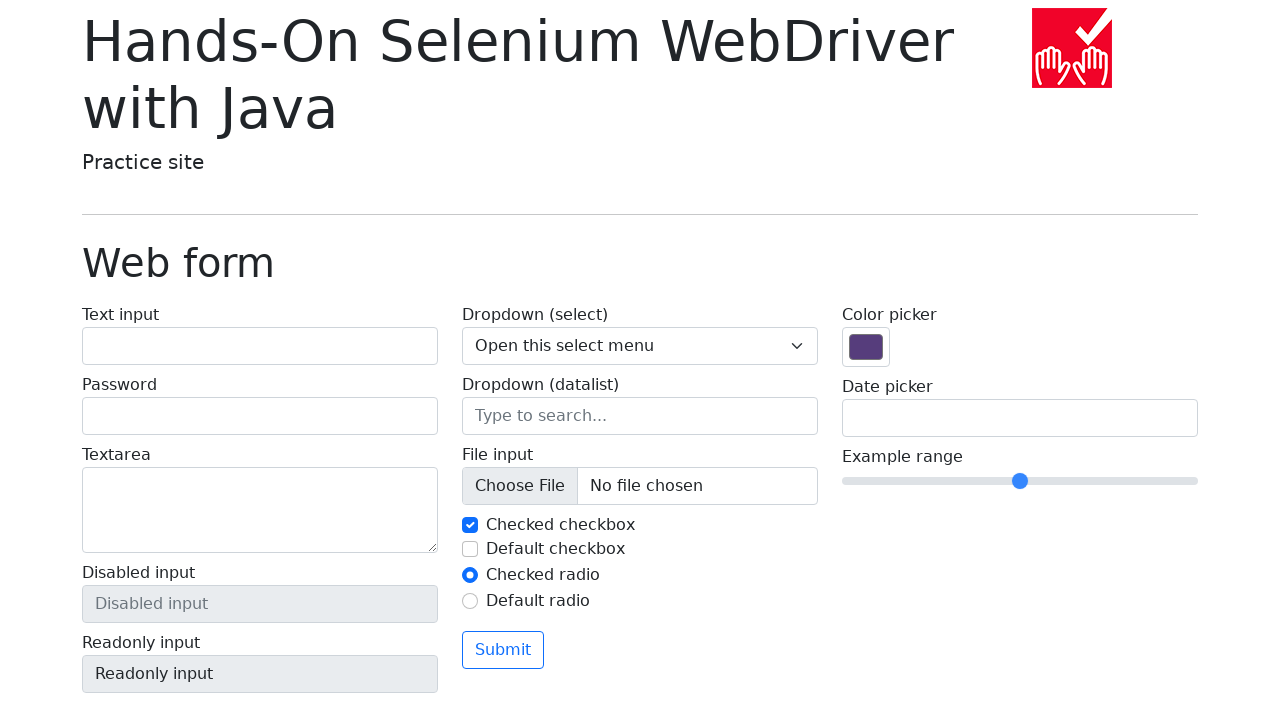

Dragged range slider 60 pixels to the right at (1080, 481)
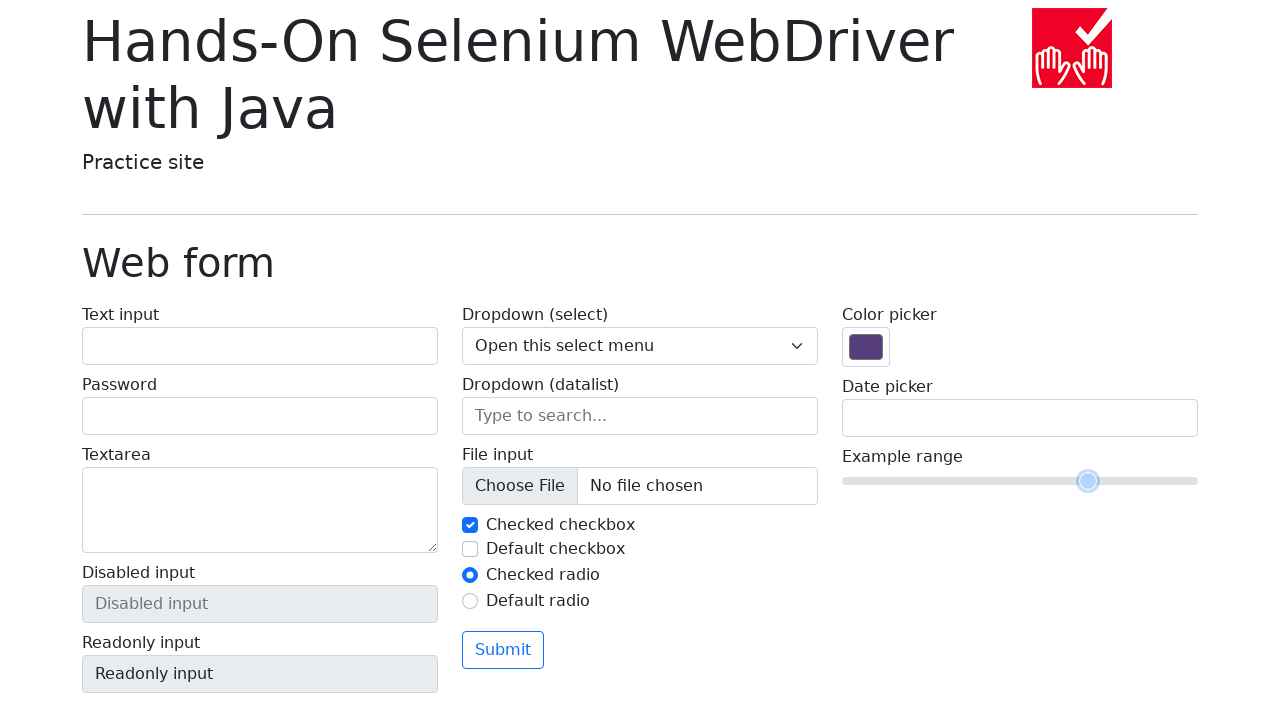

Released mouse button to complete range slider drag at (1080, 481)
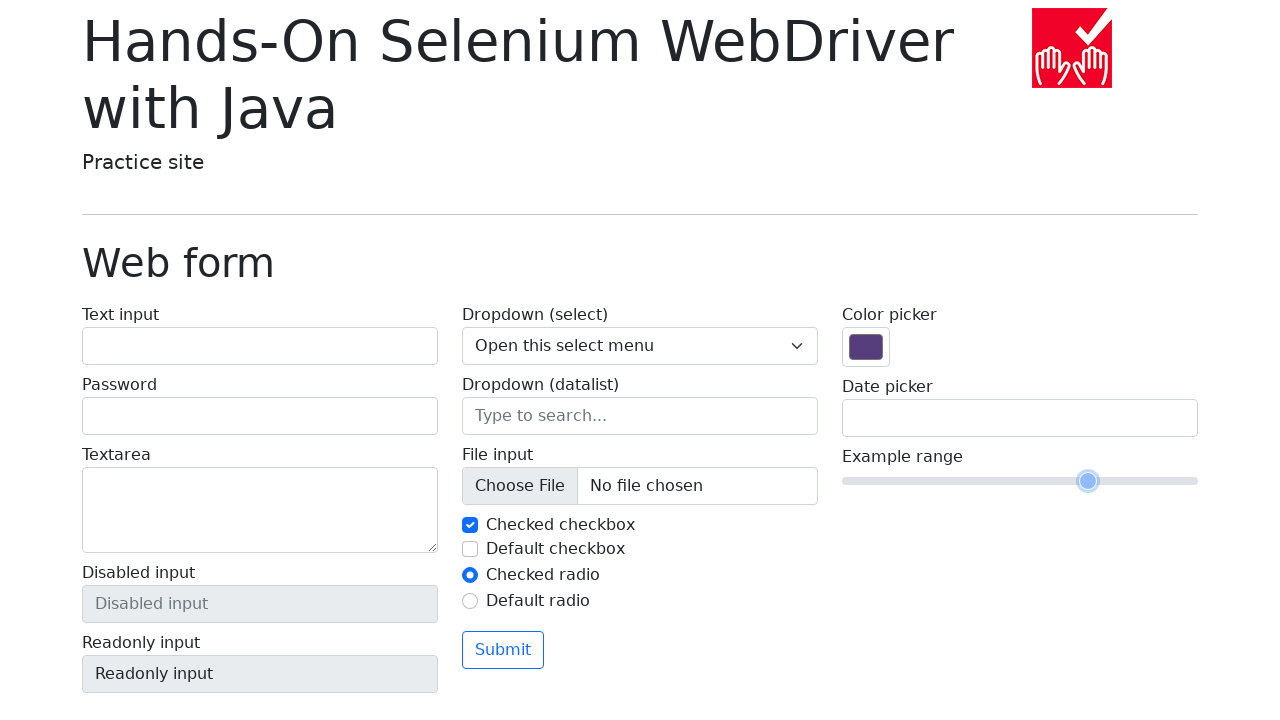

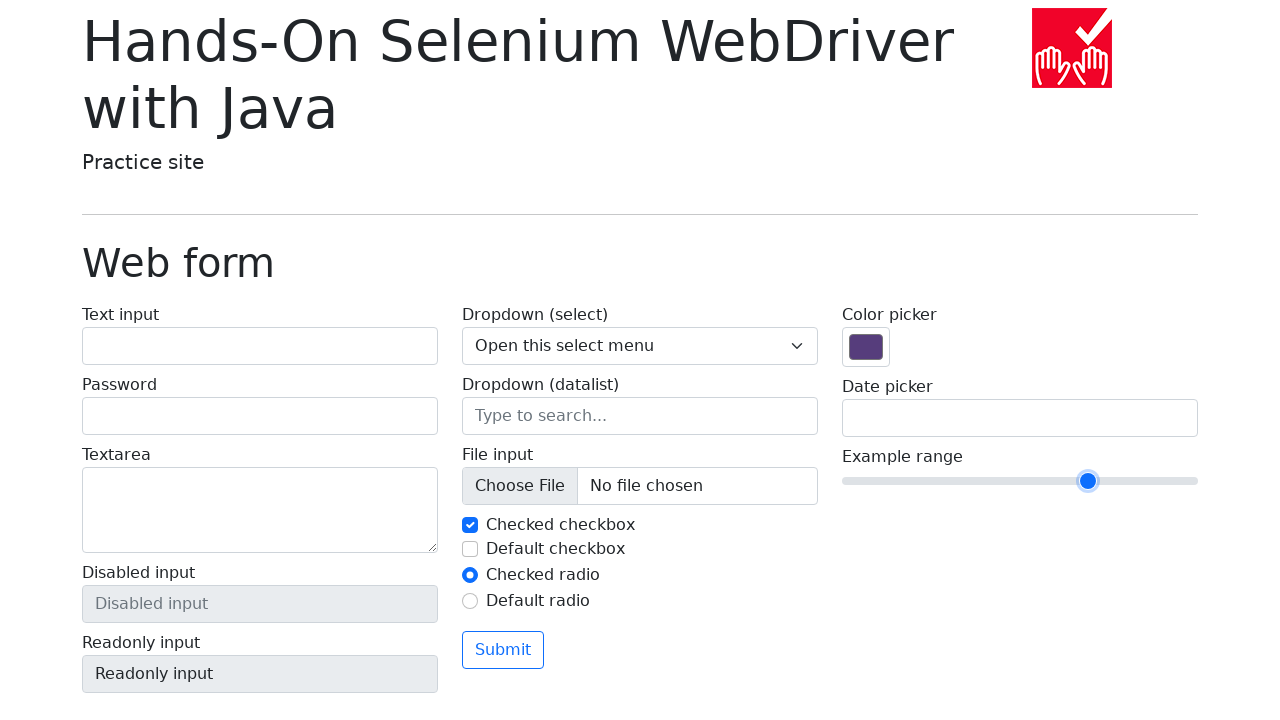